Navigates to Wayfair website and verifies that the URL contains the page title

Starting URL: https://wayfair.com

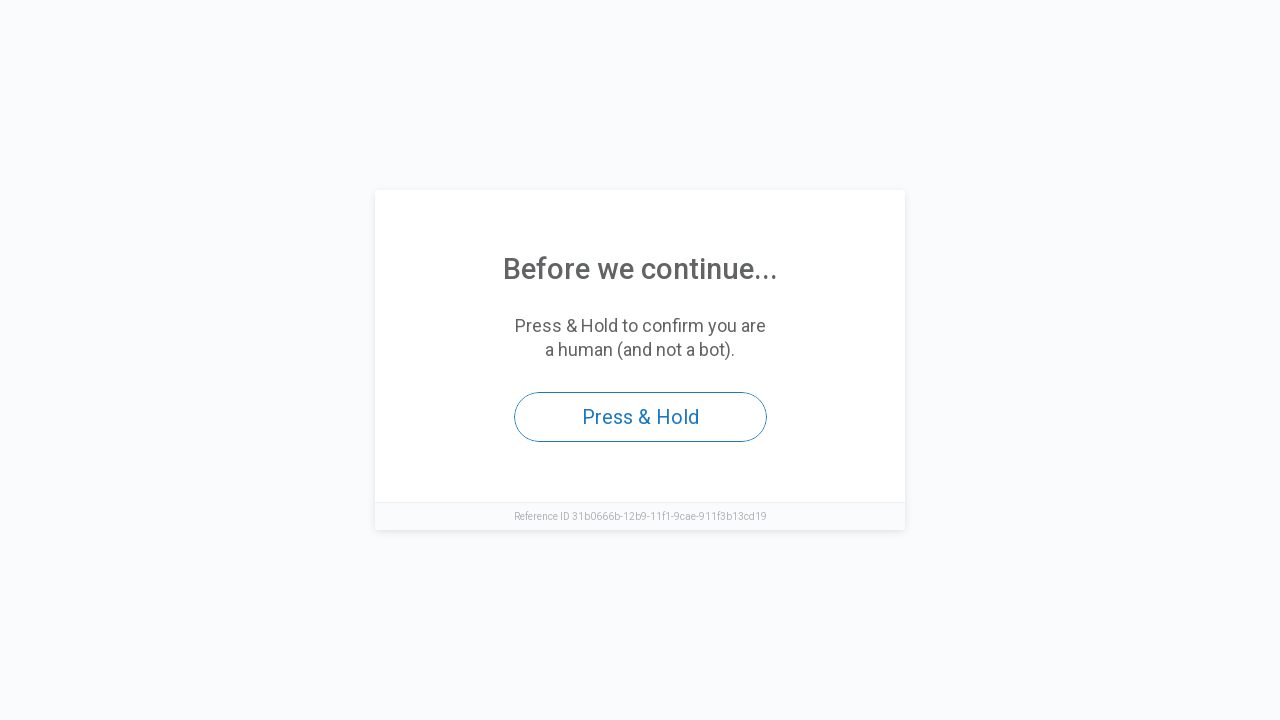

Navigated to https://wayfair.com
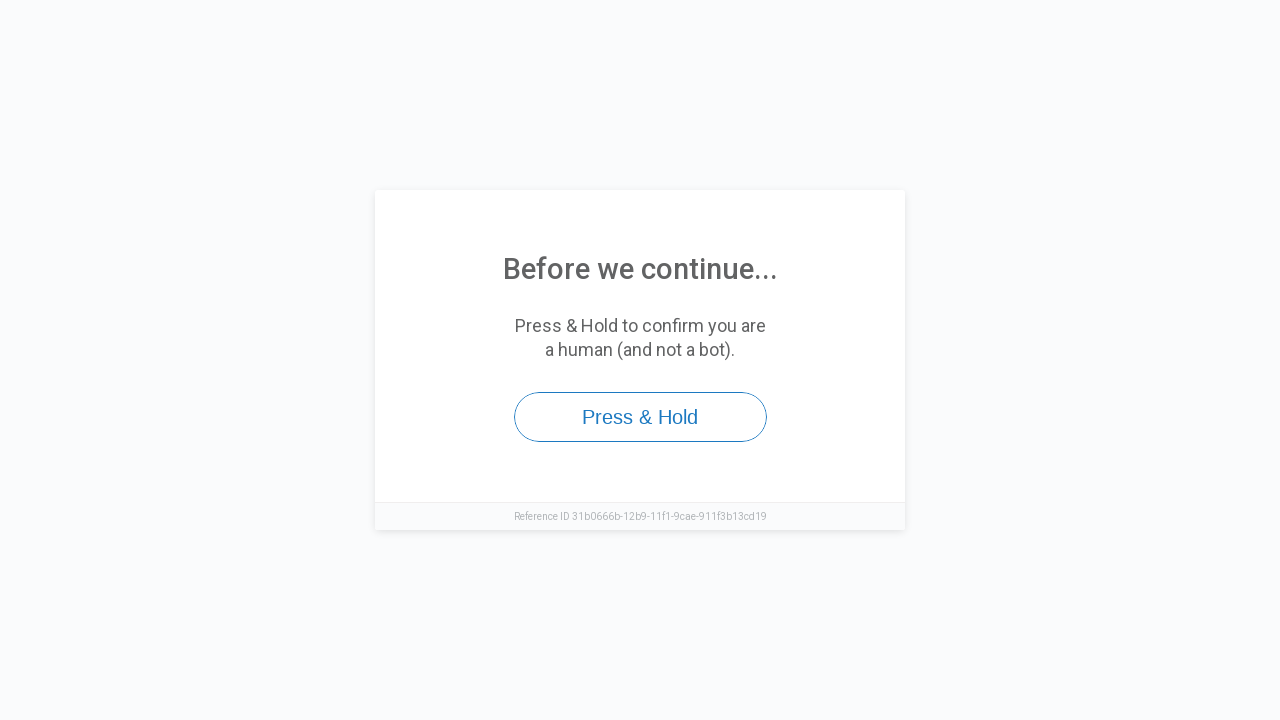

Retrieved page title
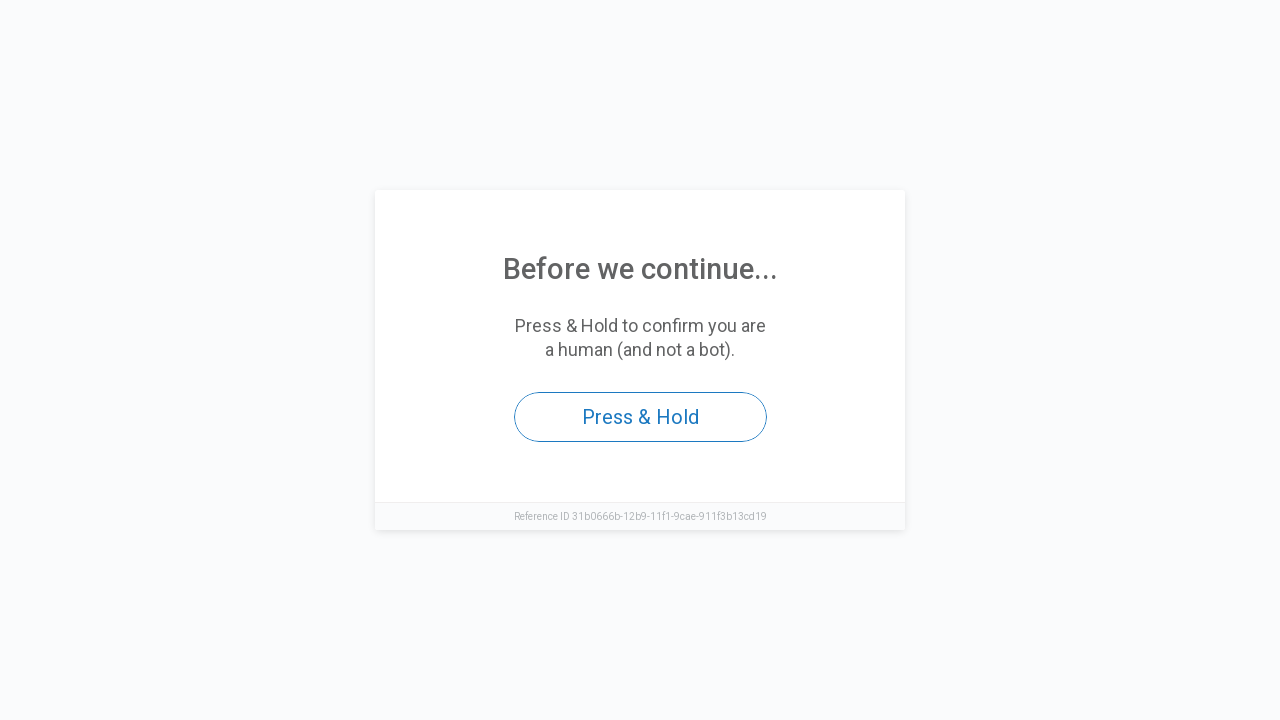

Retrieved current URL
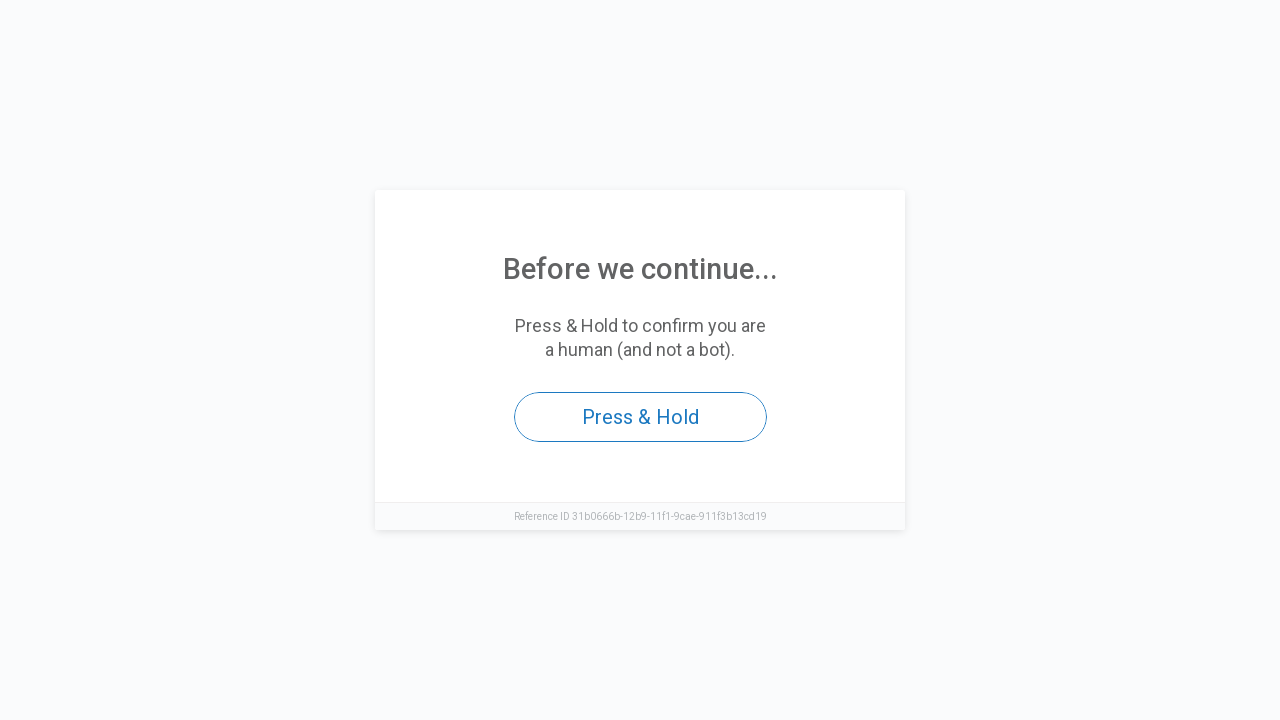

Processed title: 'accesstothispagehasbeendenied'
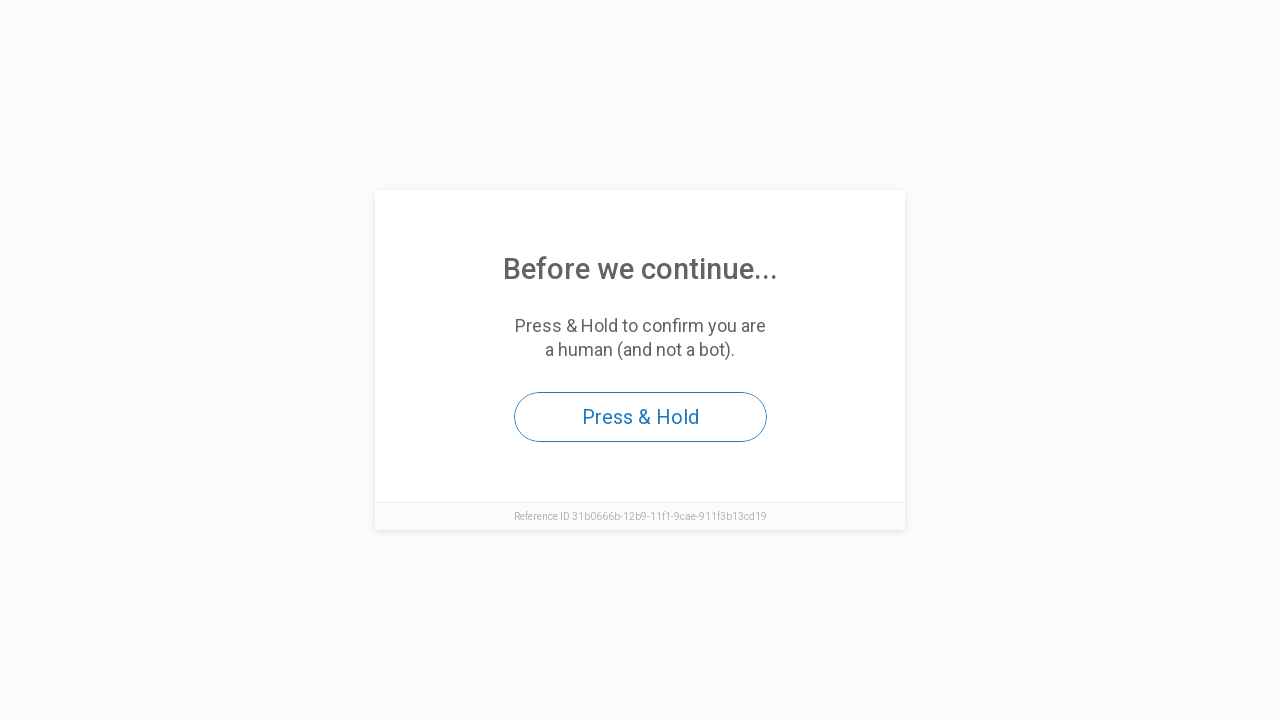

Title verification failed - URL does not contain processed title 'accesstothispagehasbeendenied'
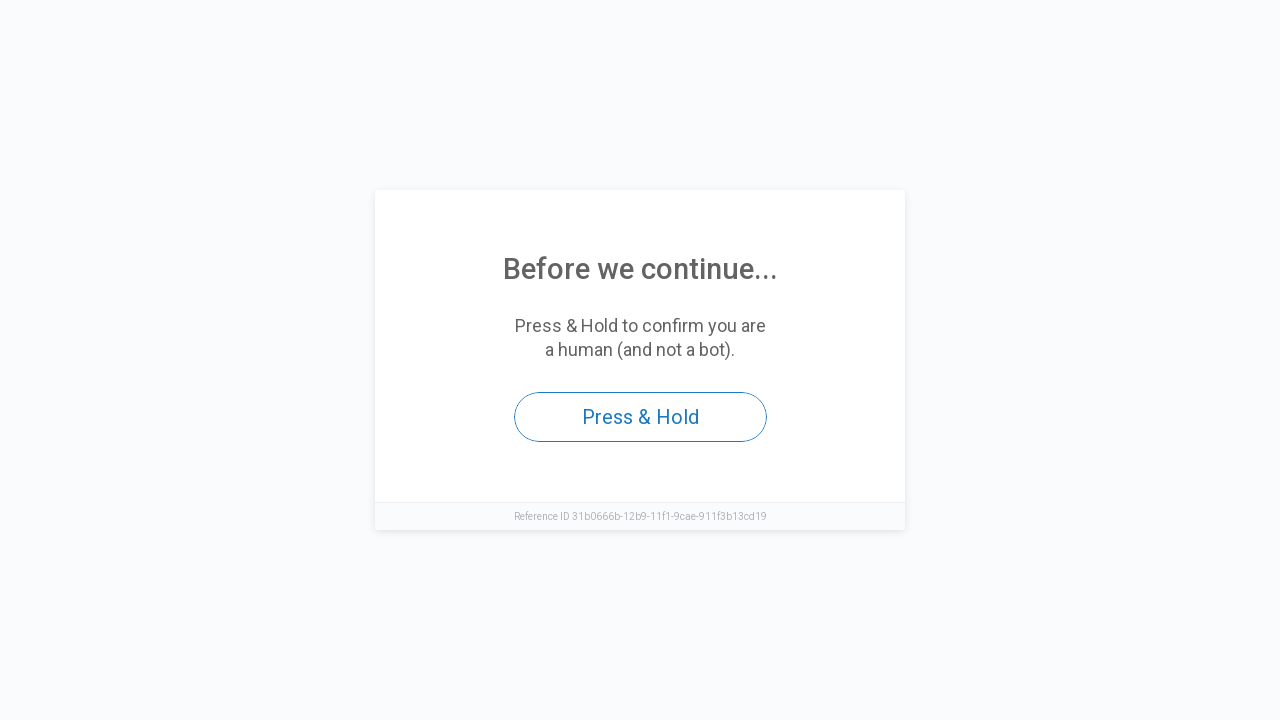

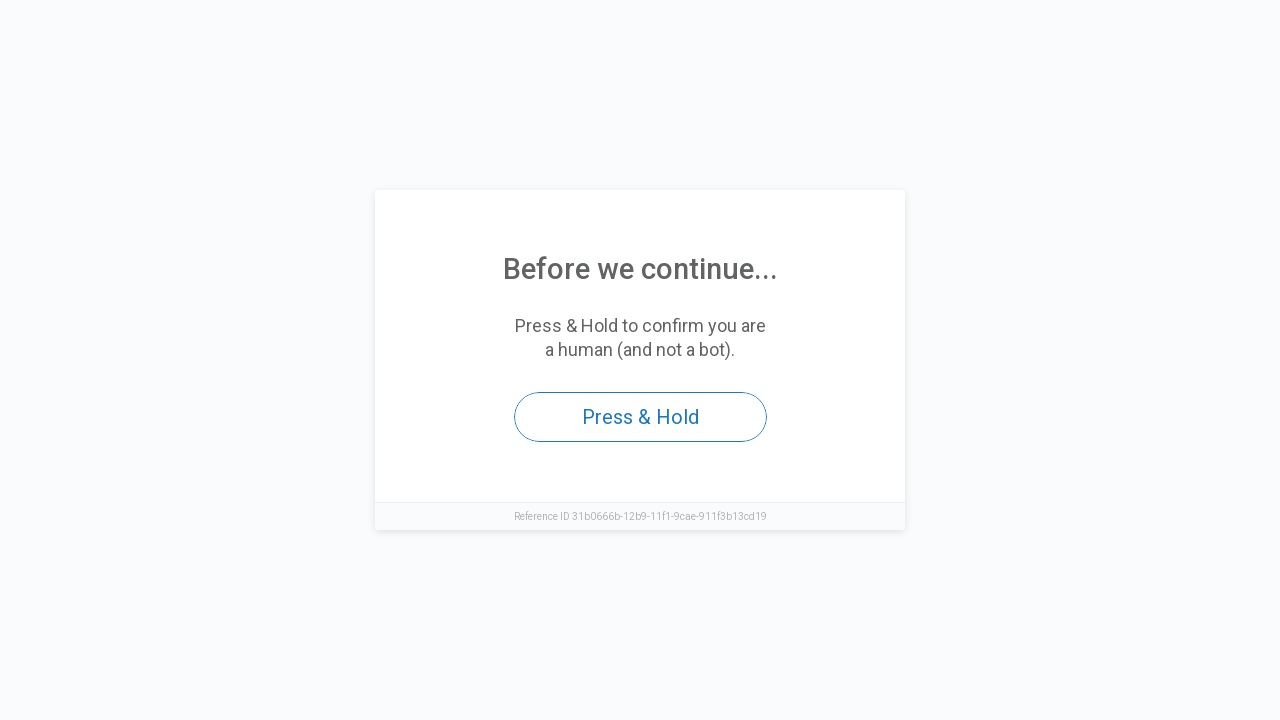